Navigates to Challenging DOM page and verifies the table headers contain expected text values

Starting URL: https://the-internet.herokuapp.com/

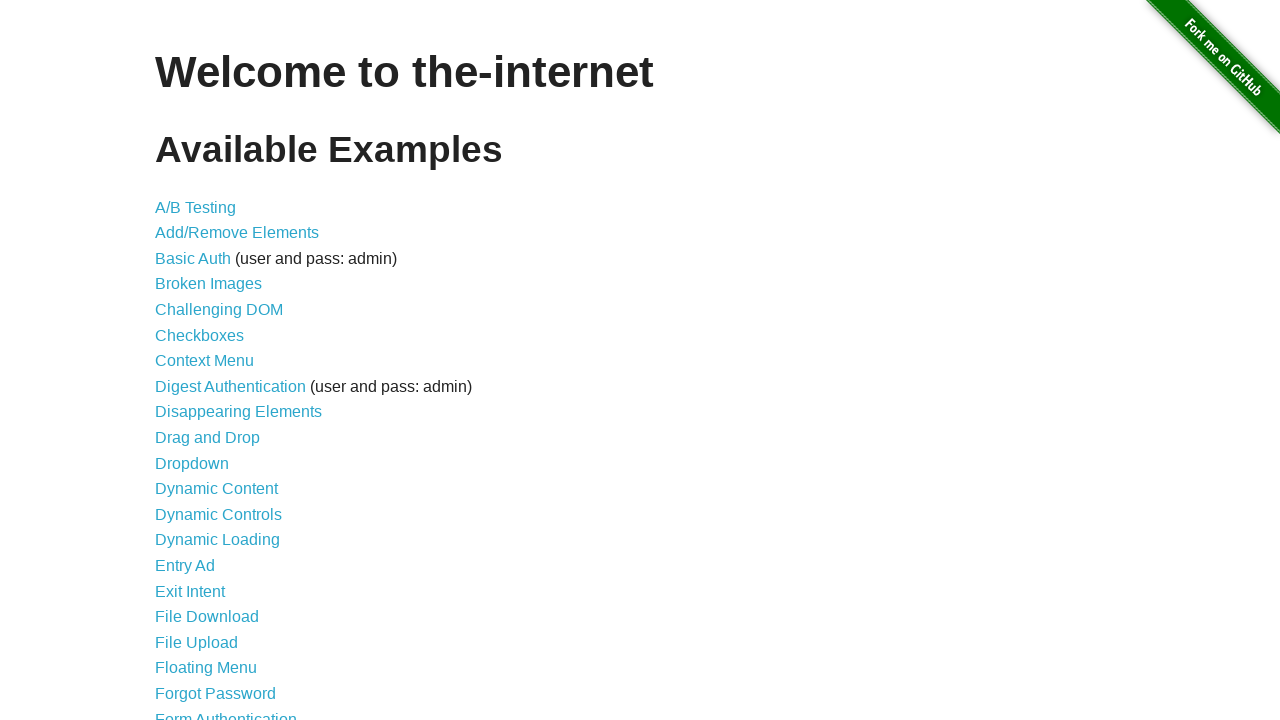

Clicked on Challenging DOM link at (219, 310) on a:has-text('Challenging DOM')
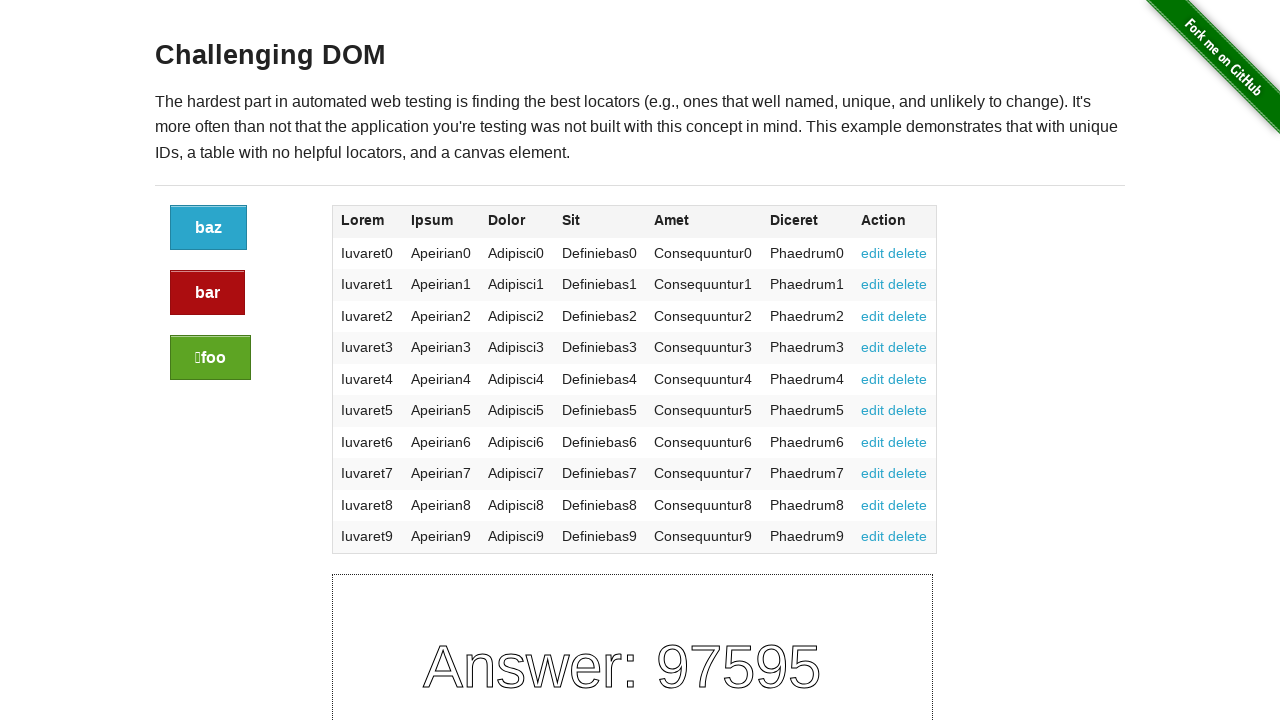

Table headers loaded
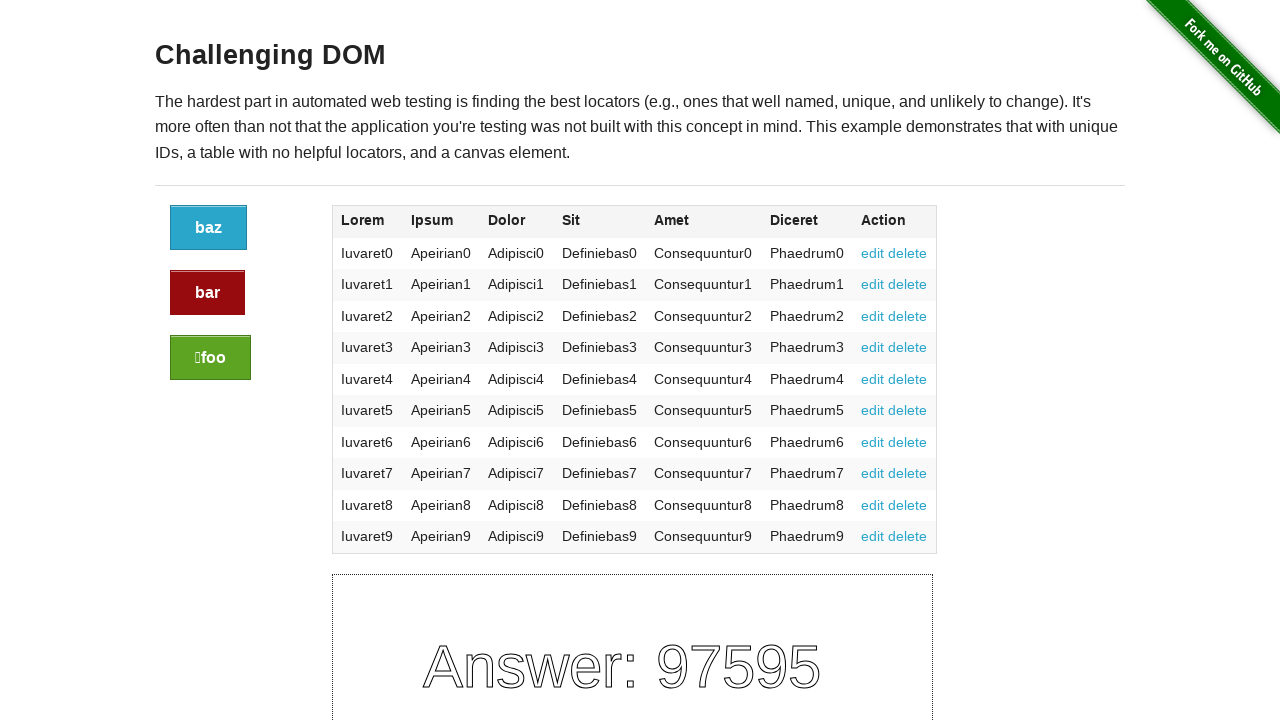

Verified table header 'Lorem' at position 0
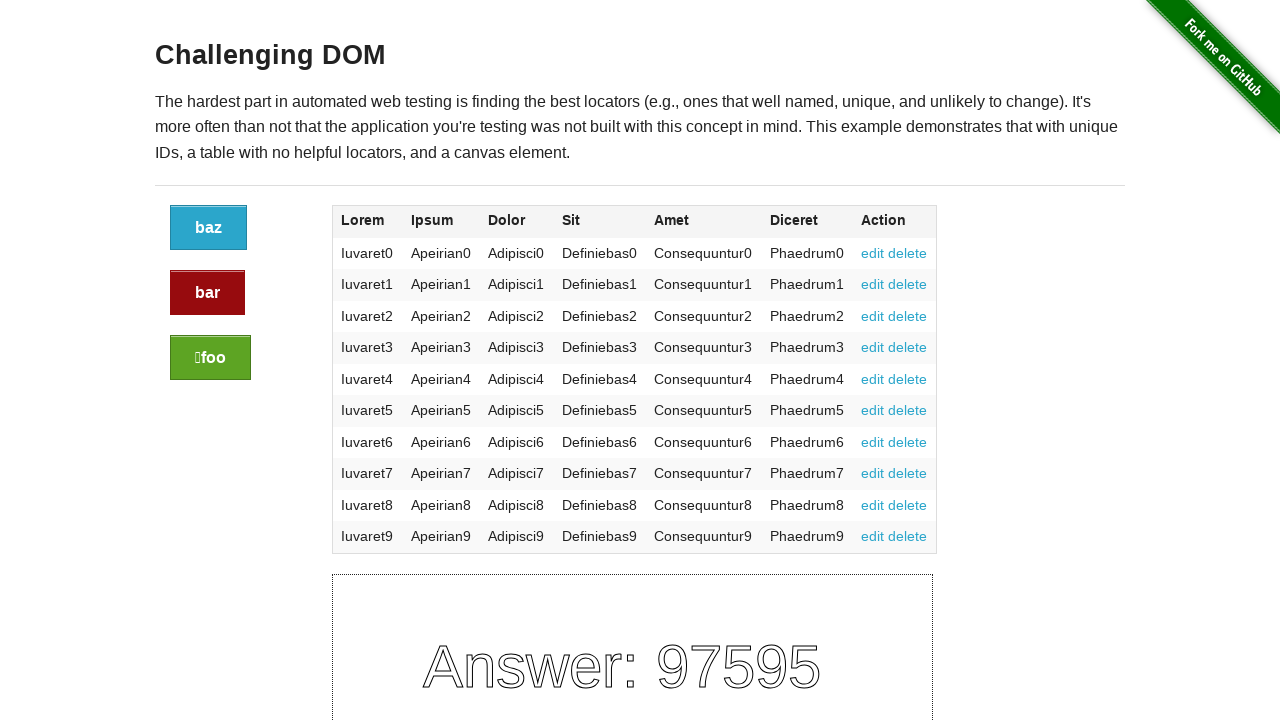

Verified table header 'Ipsum' at position 1
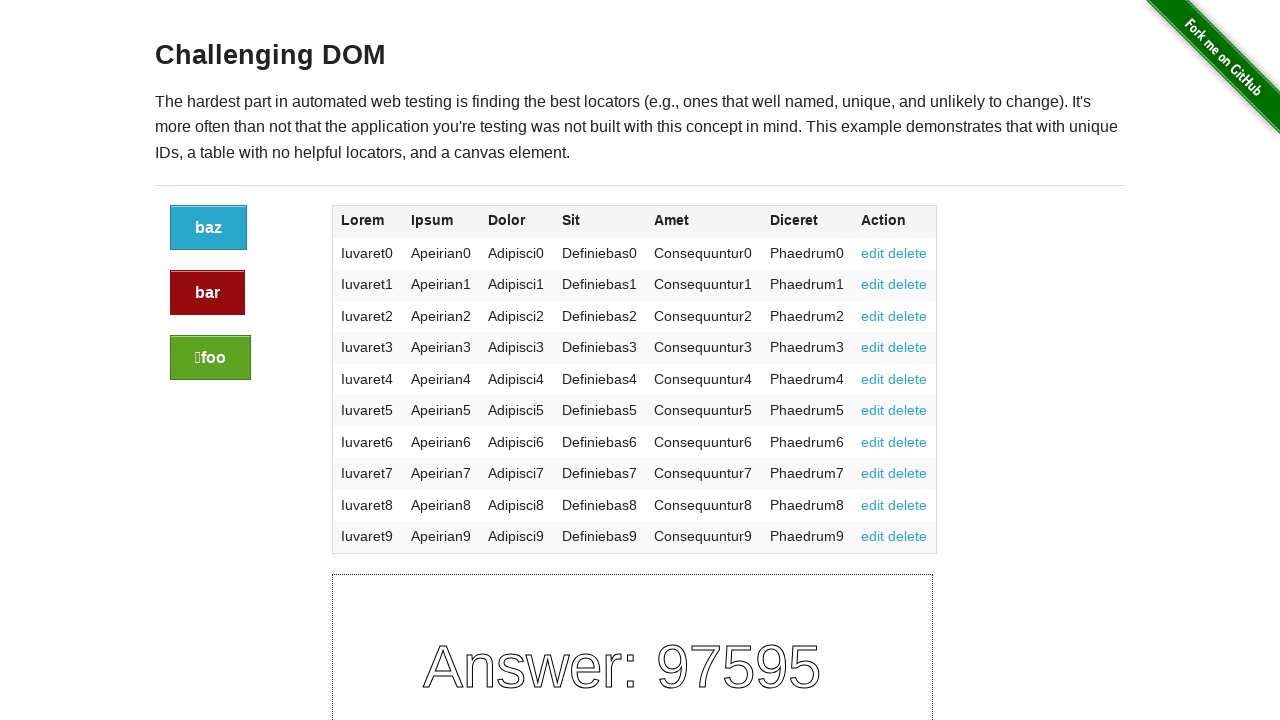

Verified table header 'Dolor' at position 2
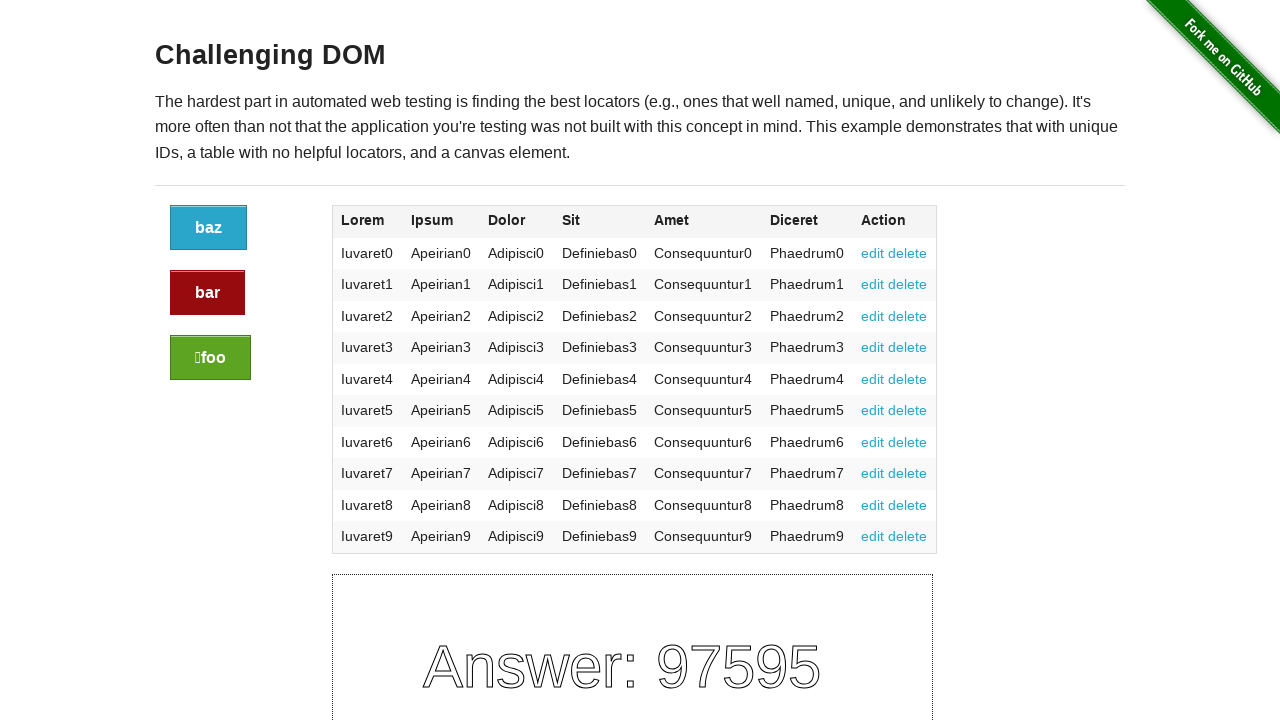

Verified table header 'Sit' at position 3
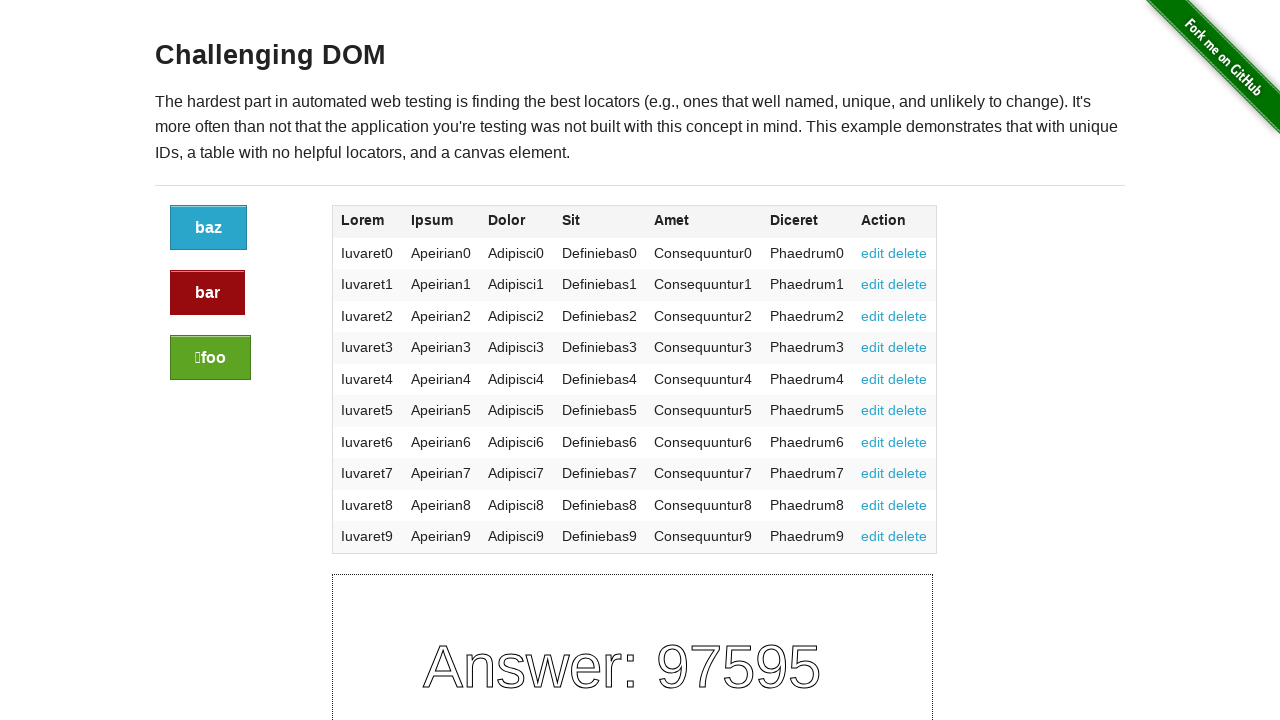

Verified table header 'Amet' at position 4
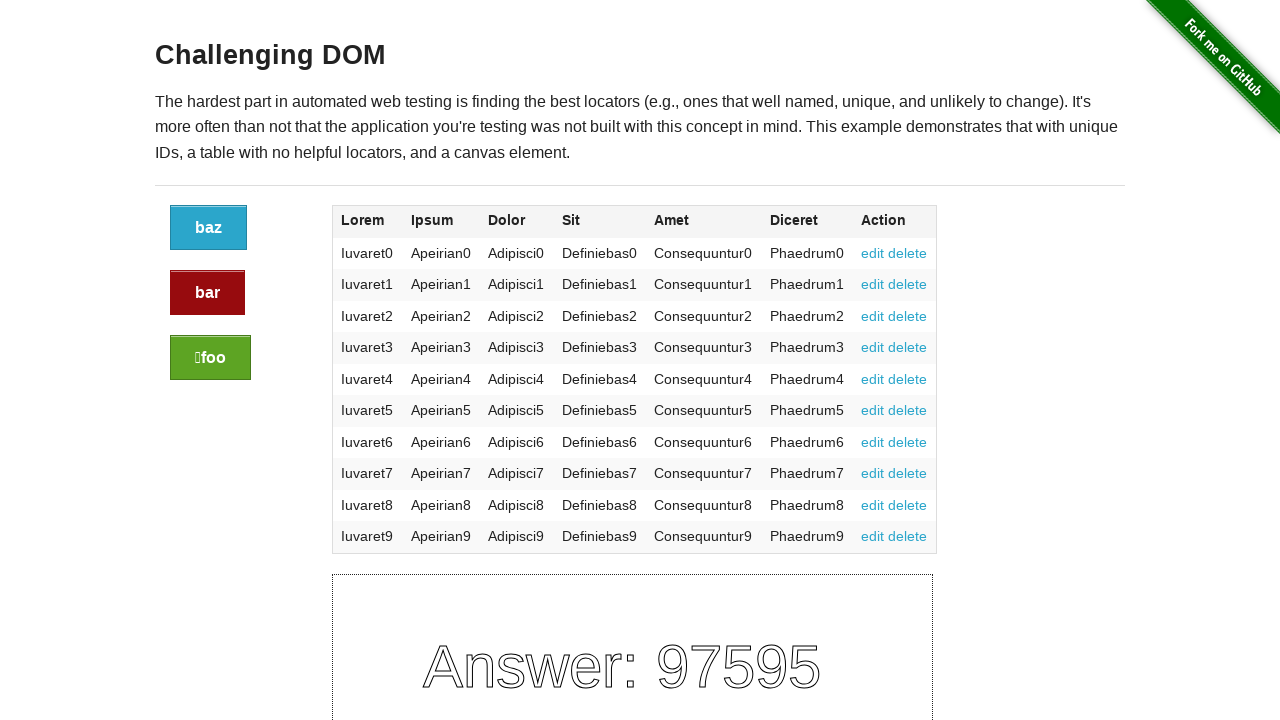

Verified table header 'Diceret' at position 5
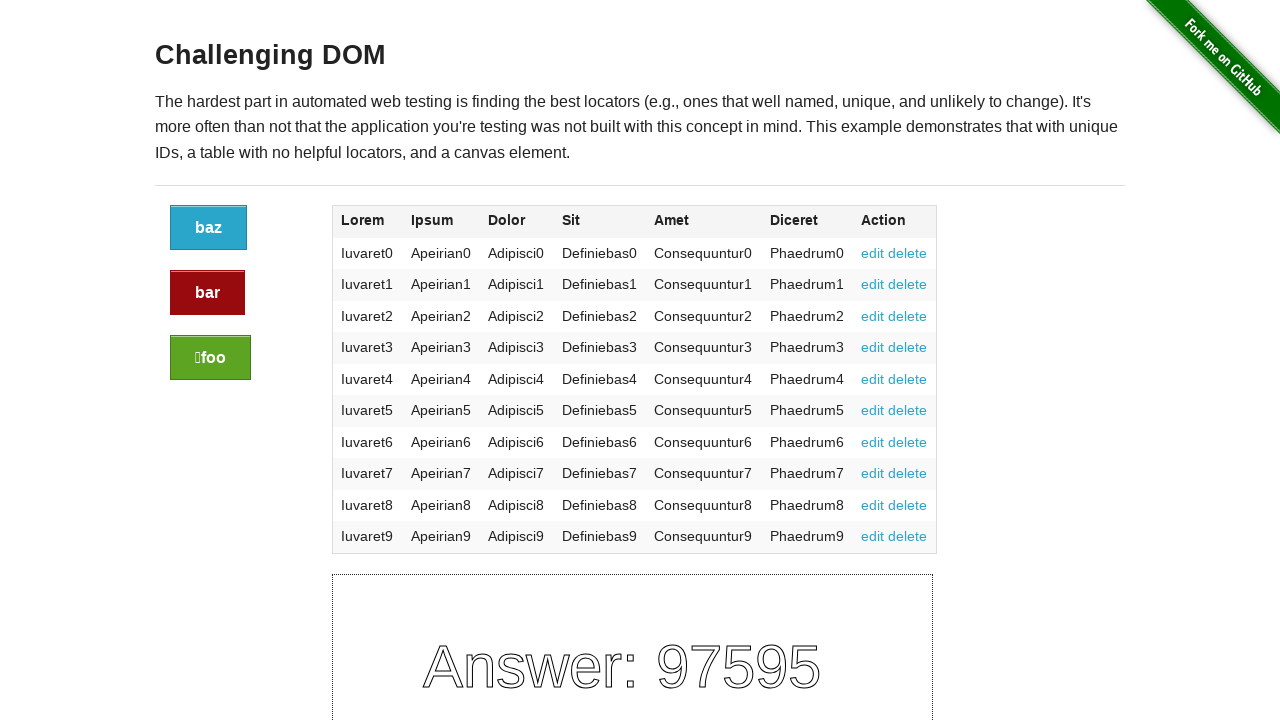

Verified table header 'Action' at position 6
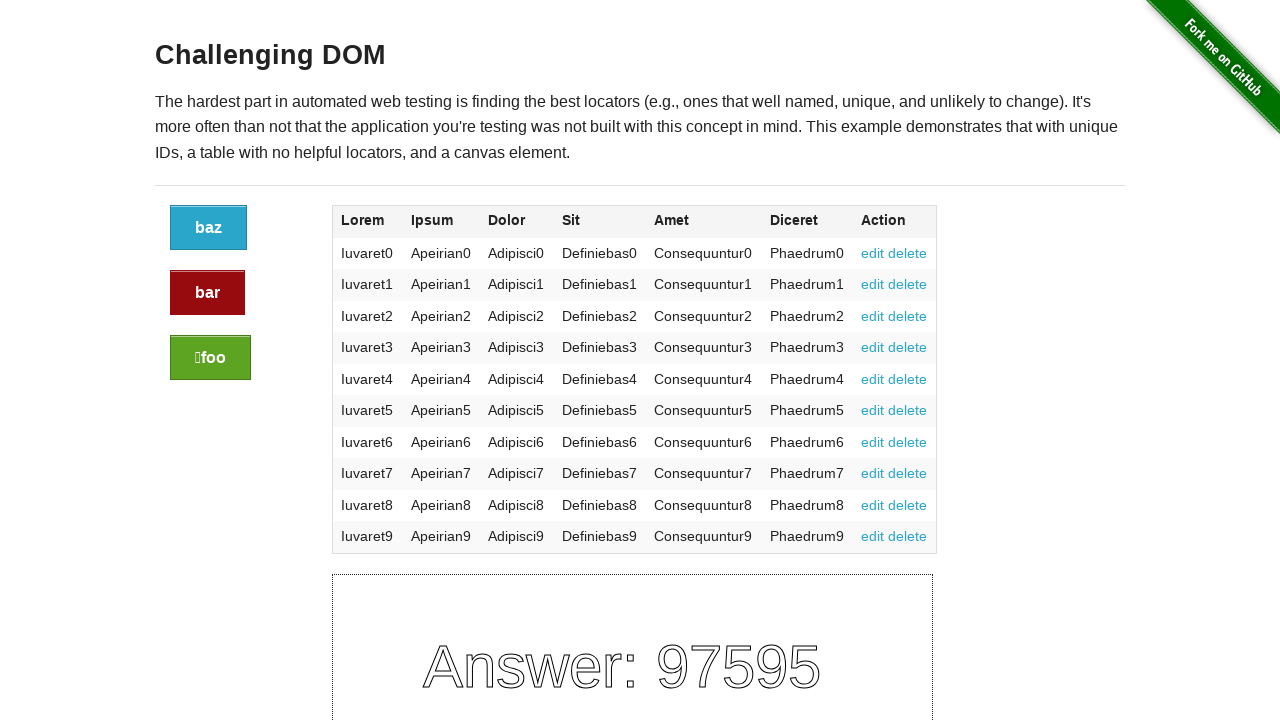

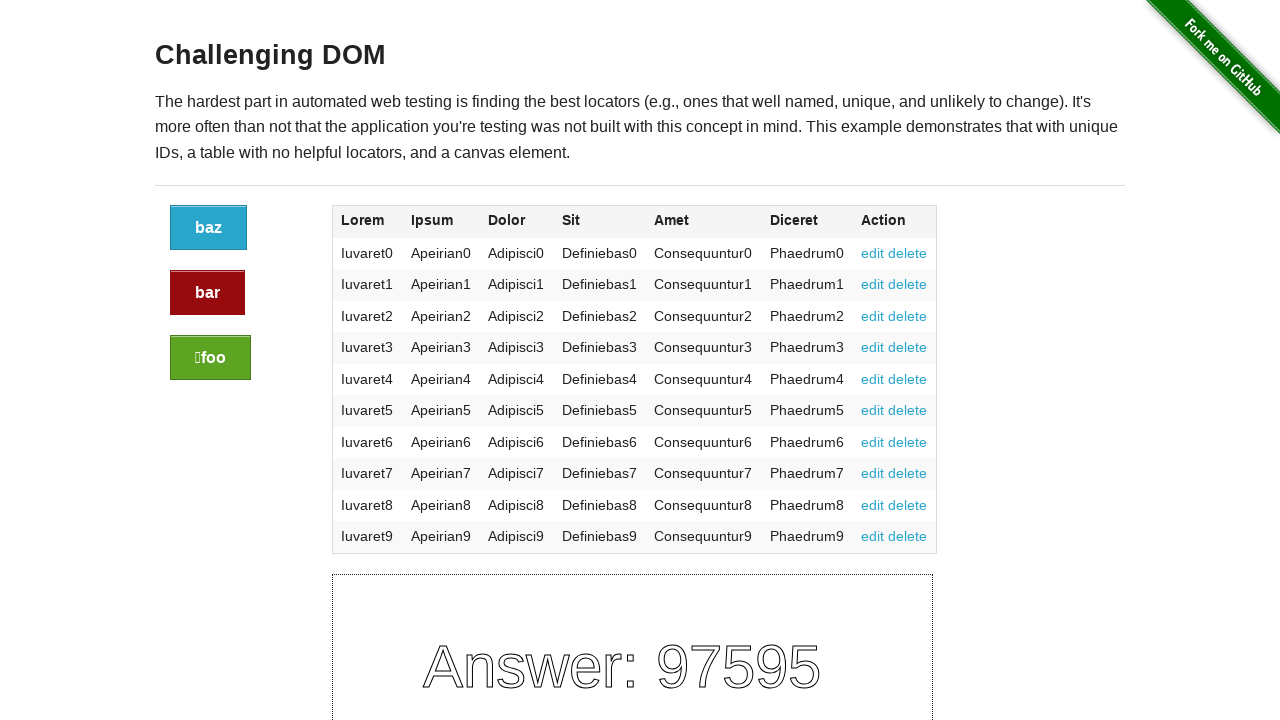